Tests browser navigation by navigating to two pages, then using back and forward browser buttons

Starting URL: https://demoqa.com

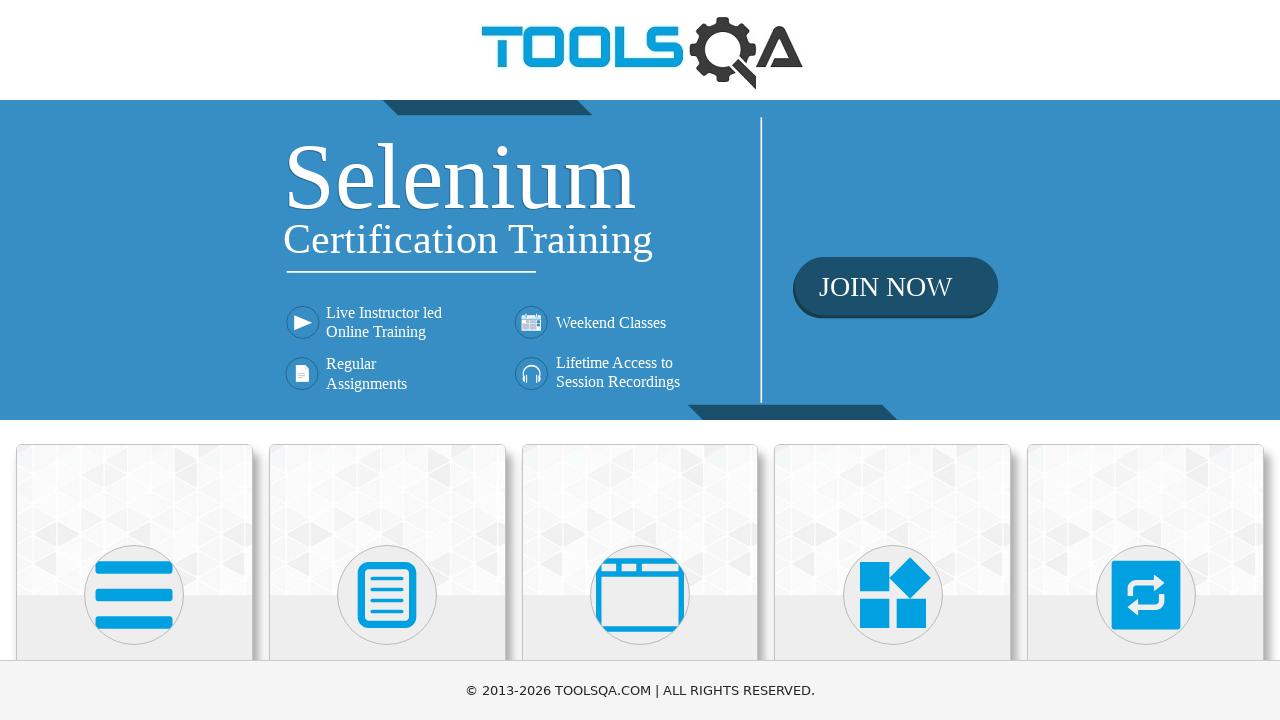

Navigated to Elements page at https://demoqa.com/elements
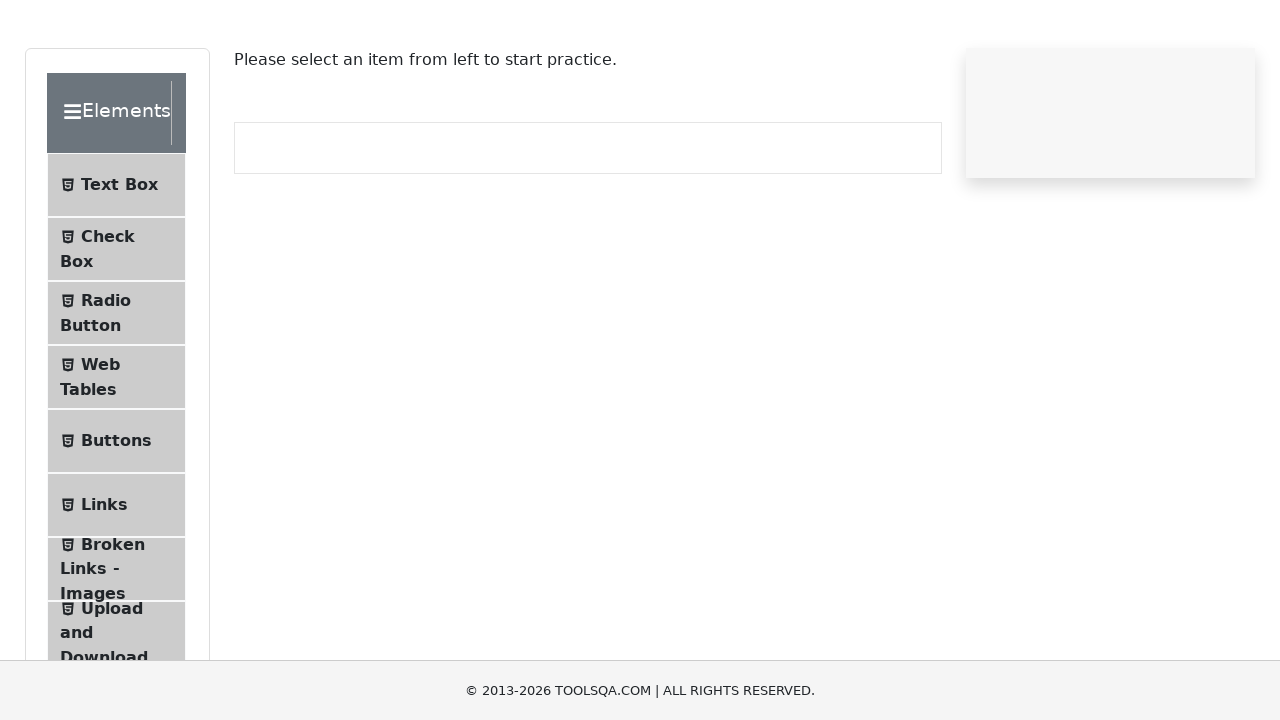

Pressed back button to return to previous page
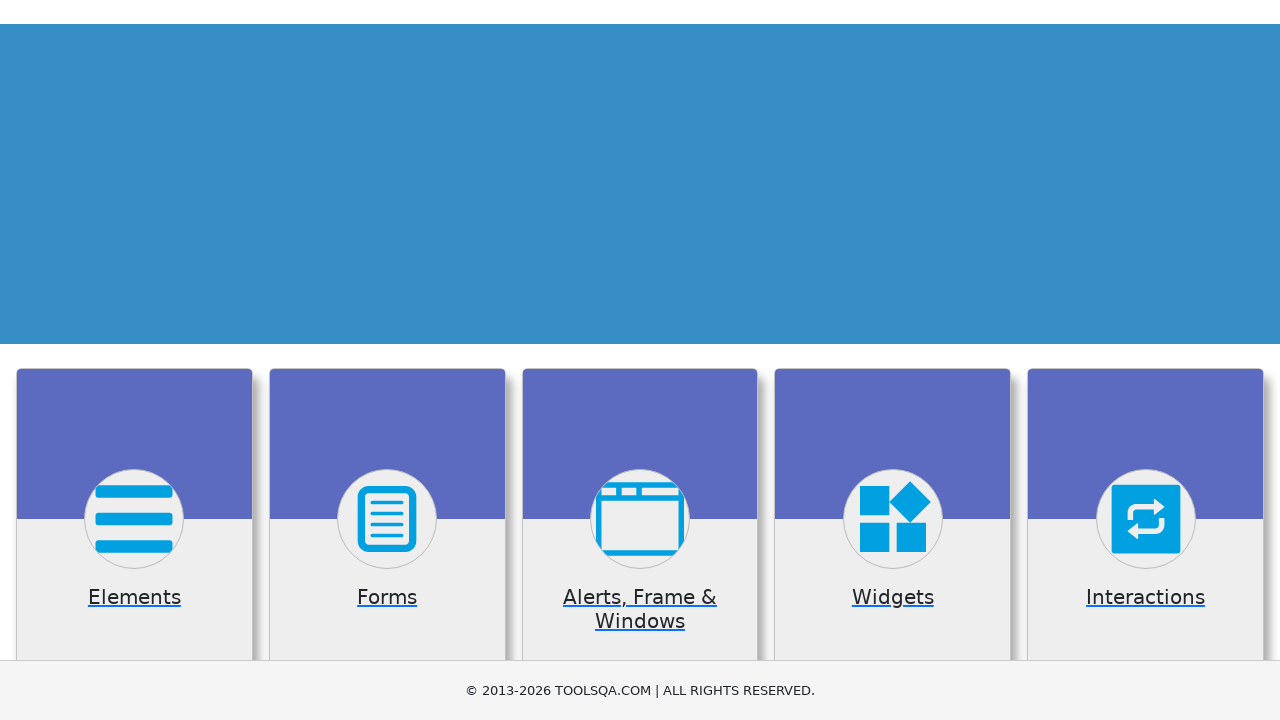

Pressed forward button to return to Elements page
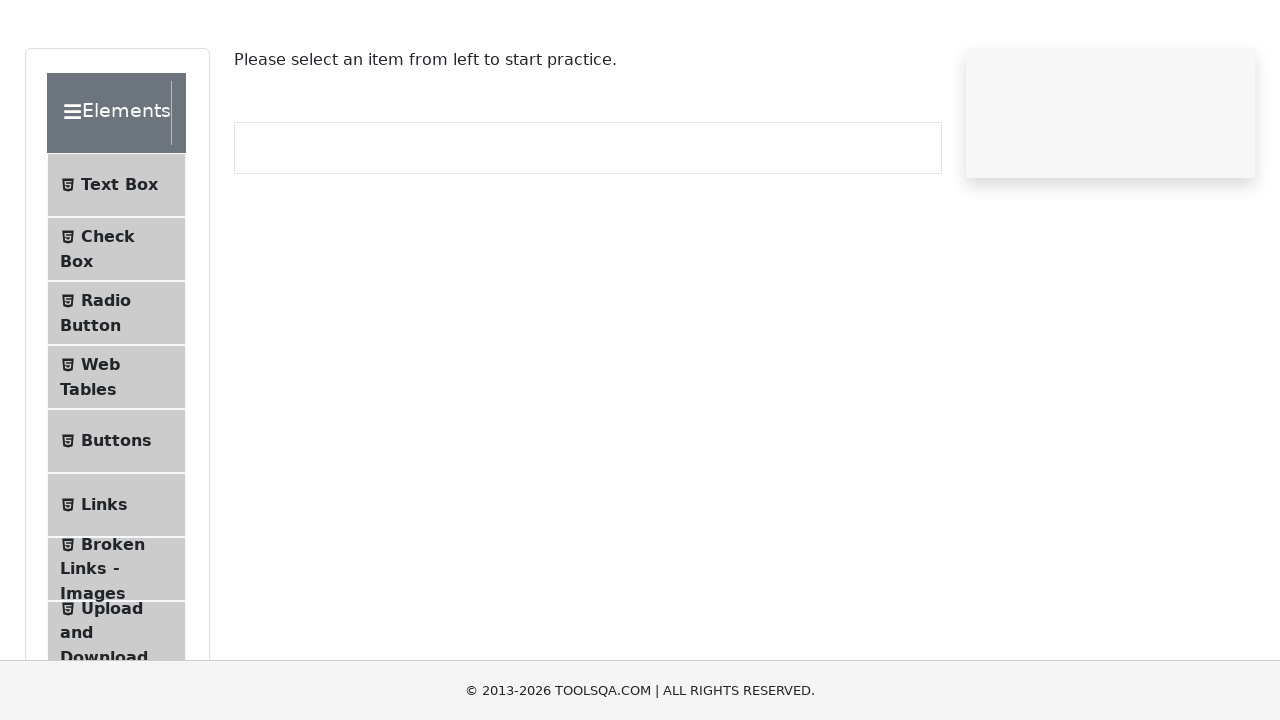

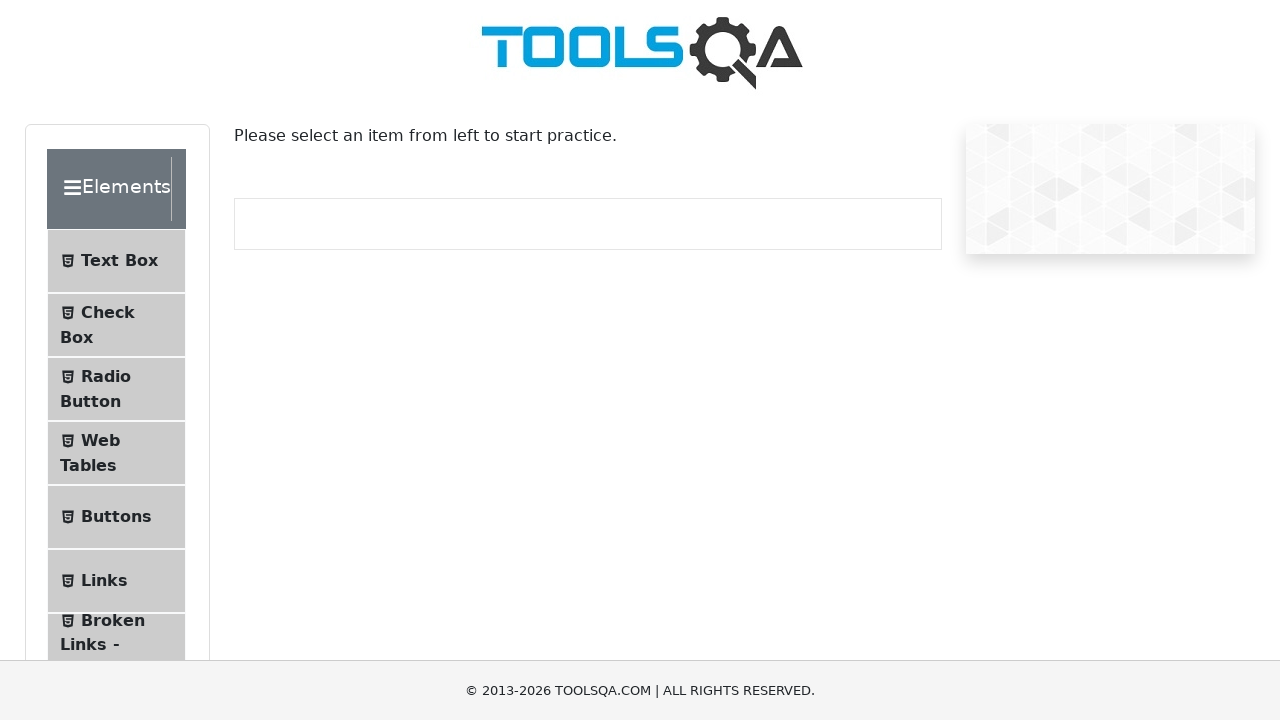